Tests mouse hover functionality by hovering over an avatar and verifying that additional user information (caption) is displayed.

Starting URL: http://the-internet.herokuapp.com/hovers

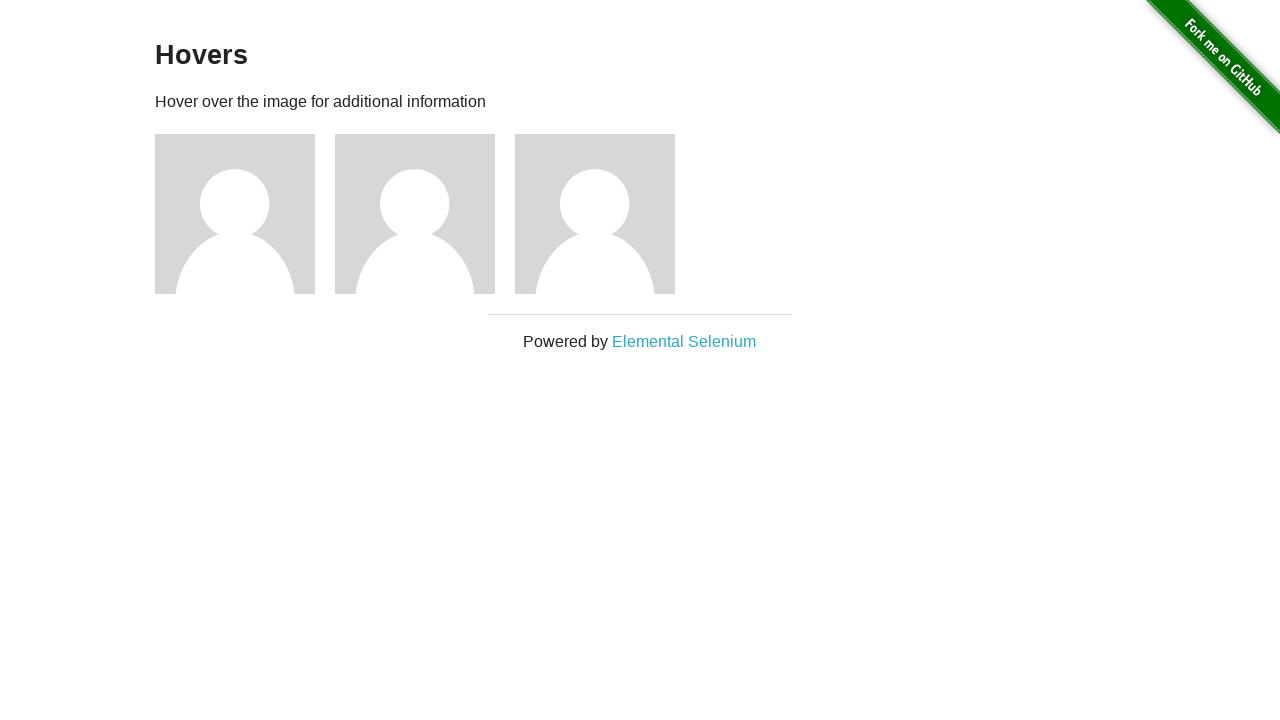

Hovered over the first avatar element at (245, 214) on .figure >> nth=0
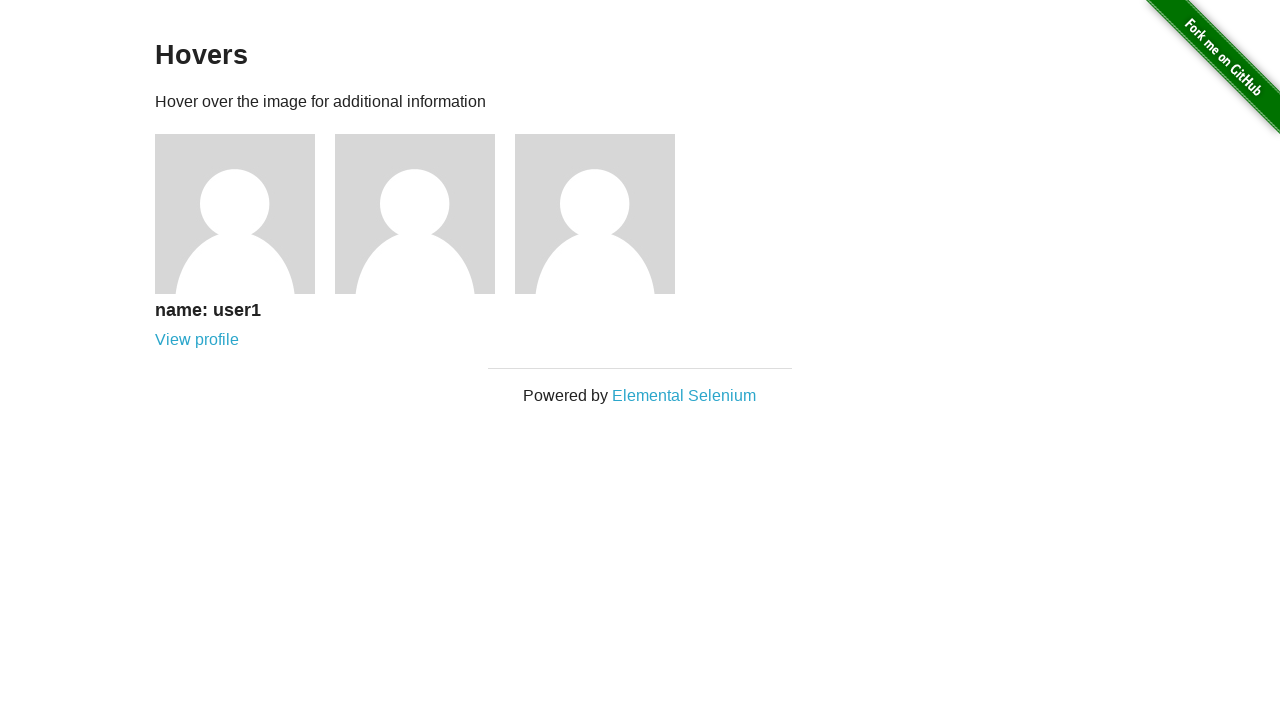

Verified that the caption is visible after hover
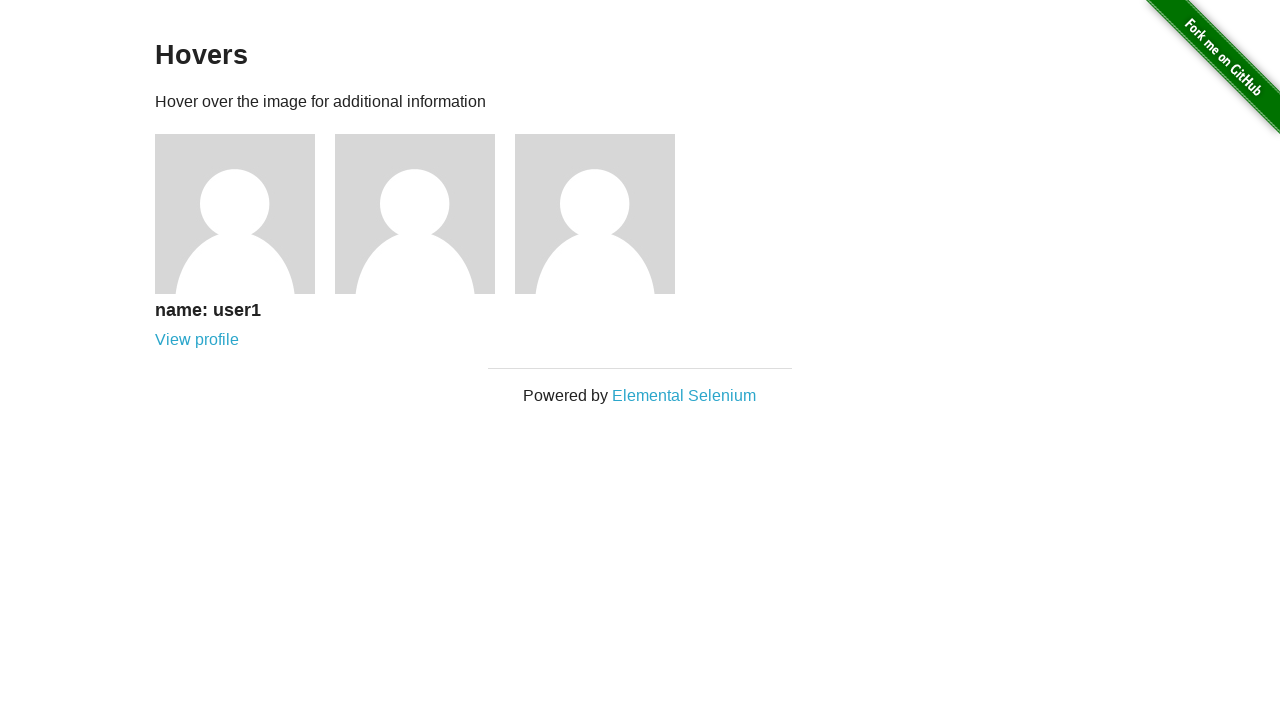

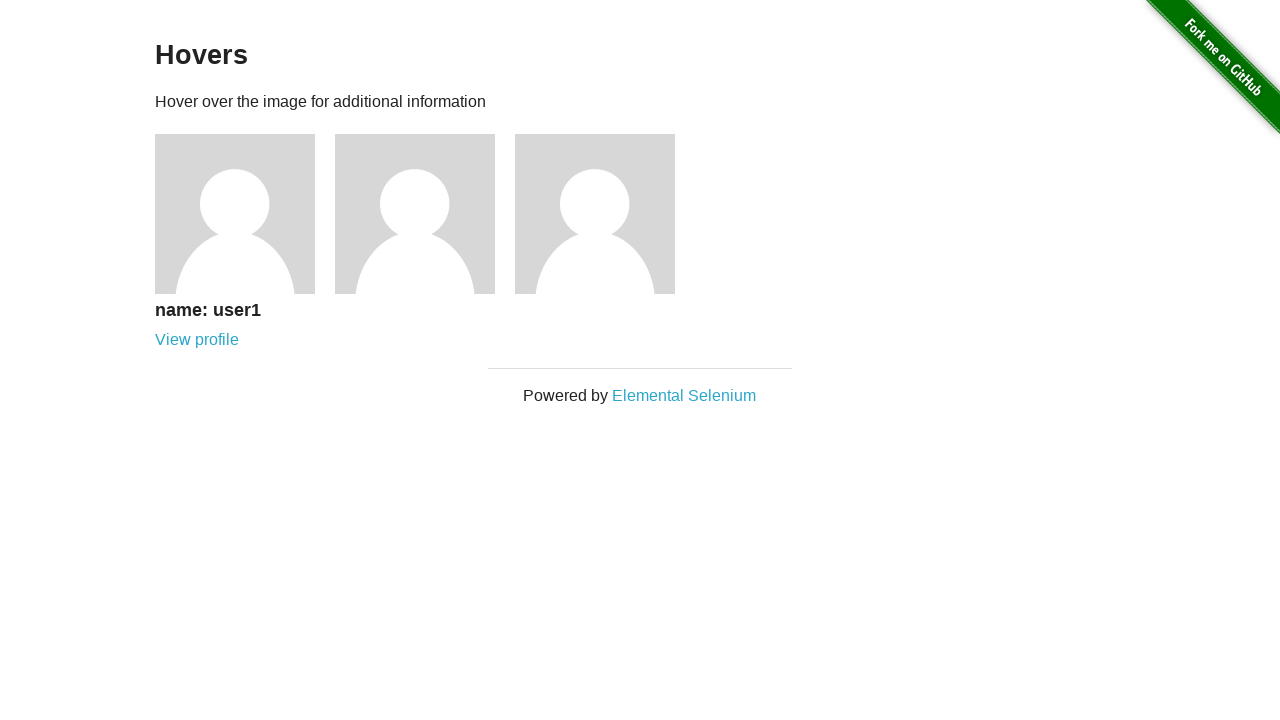